Tests the Coffee Cart application by adding multiple coffee items to cart, navigating to the cart page, and completing a purchase with payment details.

Starting URL: https://seleniumbase.io/coffee/

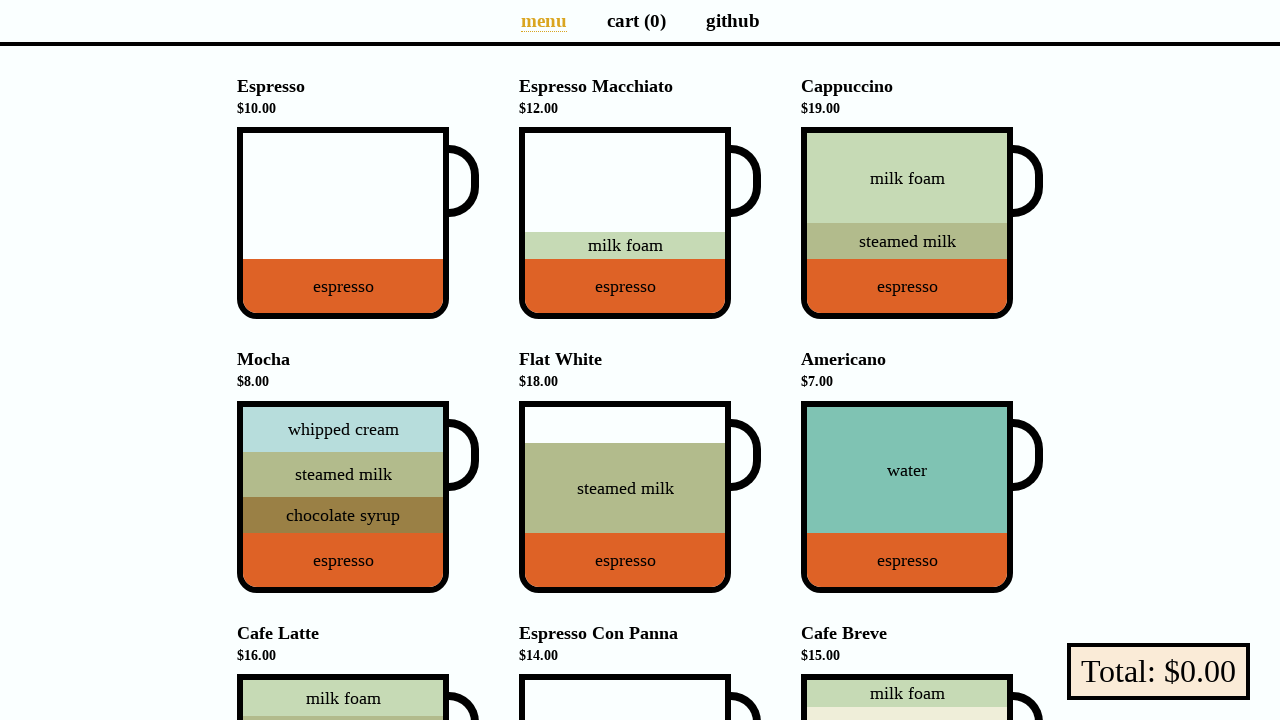

Verified page title is 'Coffee Cart'
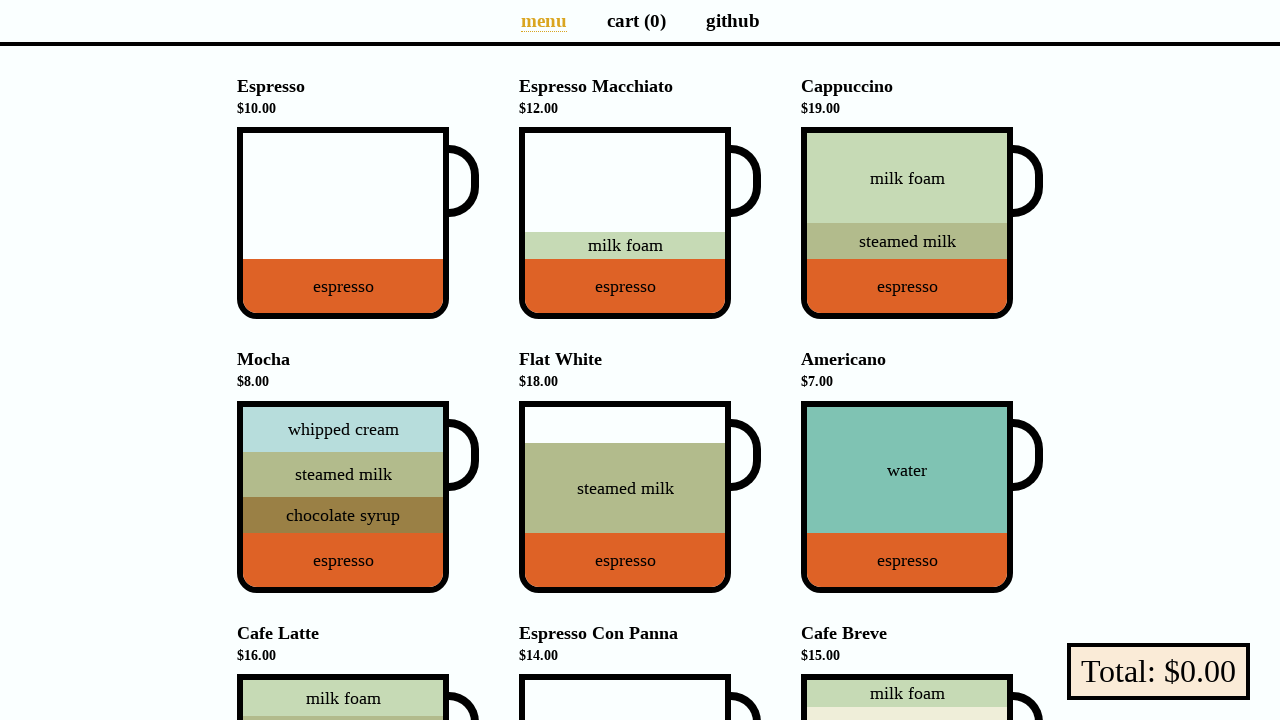

Verified initial total is $0.00
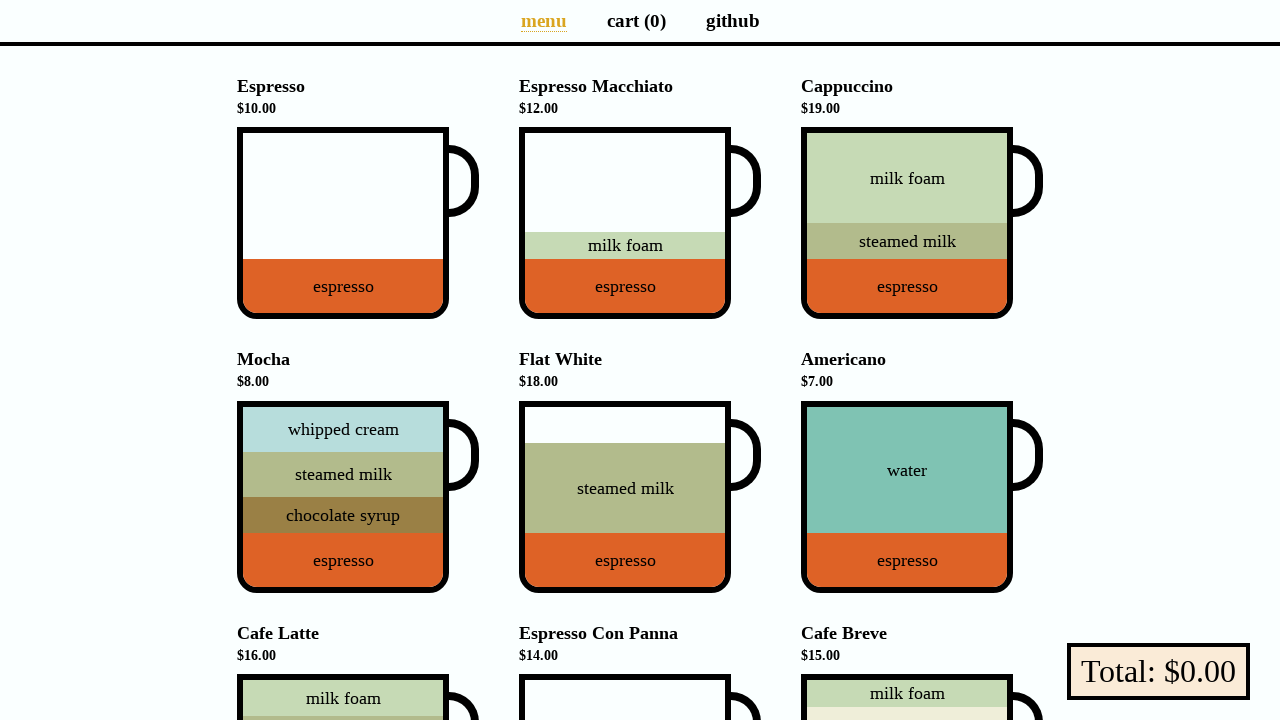

Added Cappuccino to cart at (907, 223) on div[data-sb="Cappuccino"]
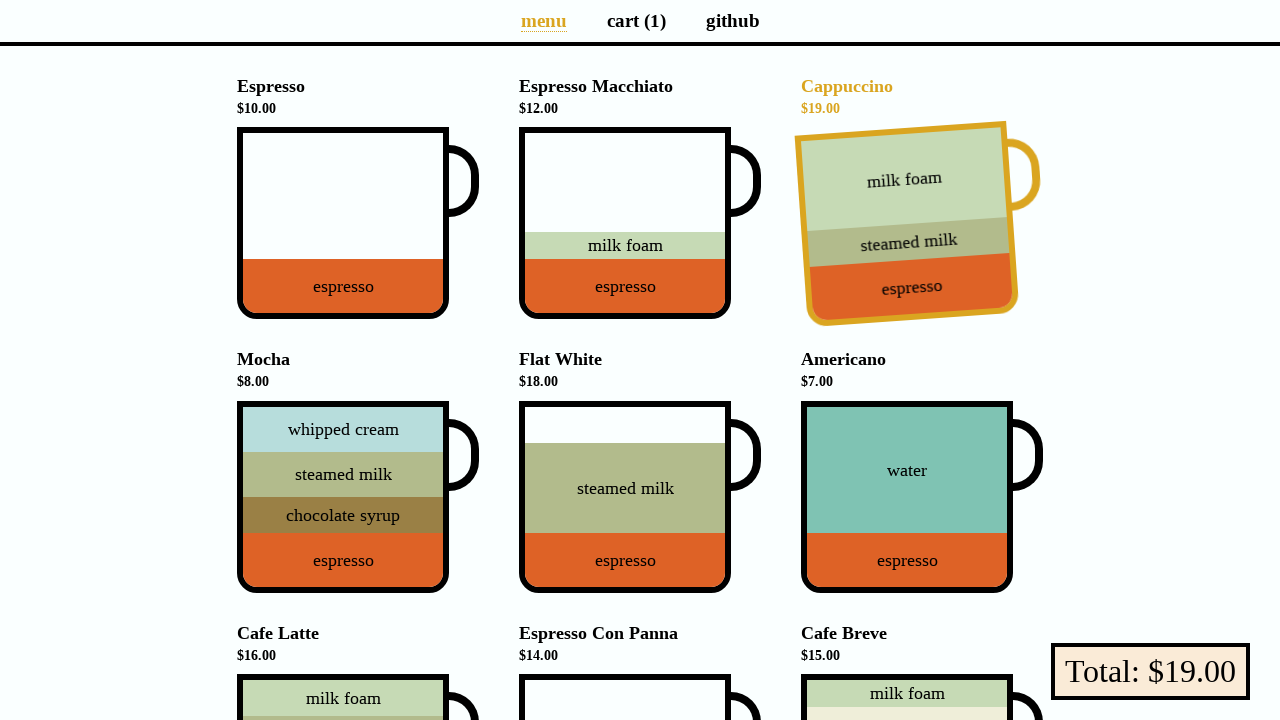

Verified cart shows 1 item
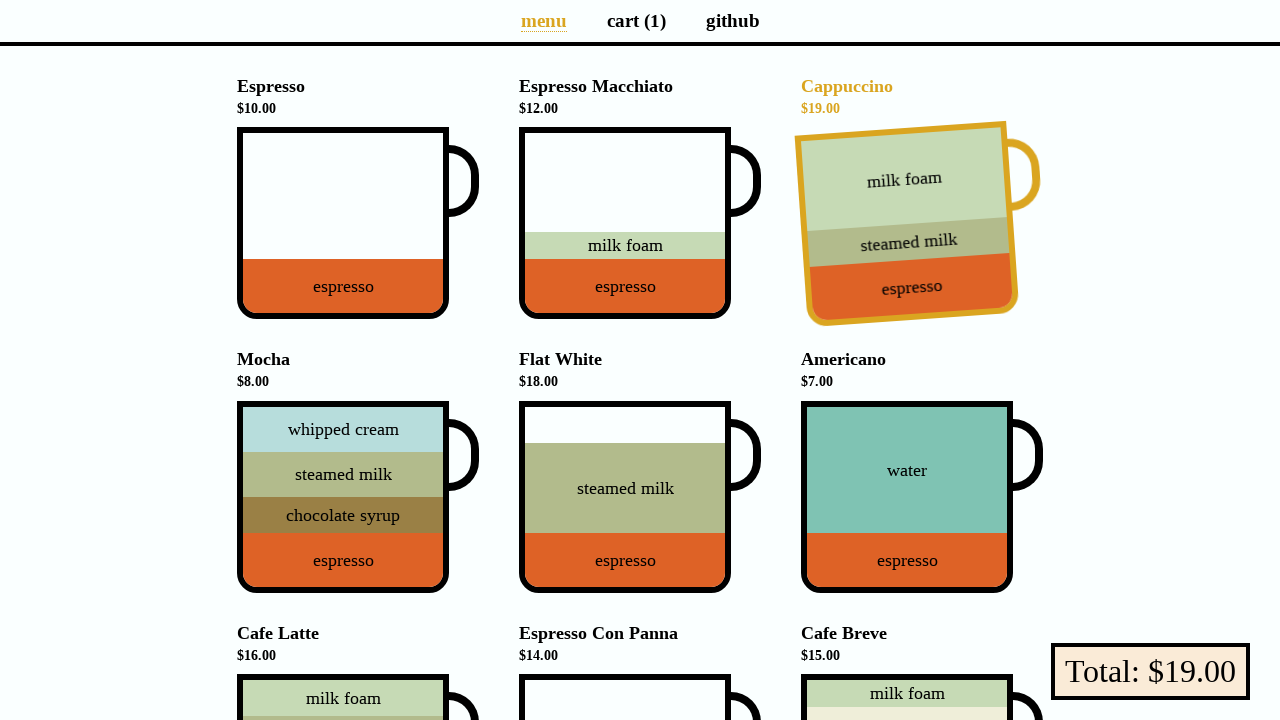

Added Flat White to cart at (625, 497) on div[data-sb="Flat-White"]
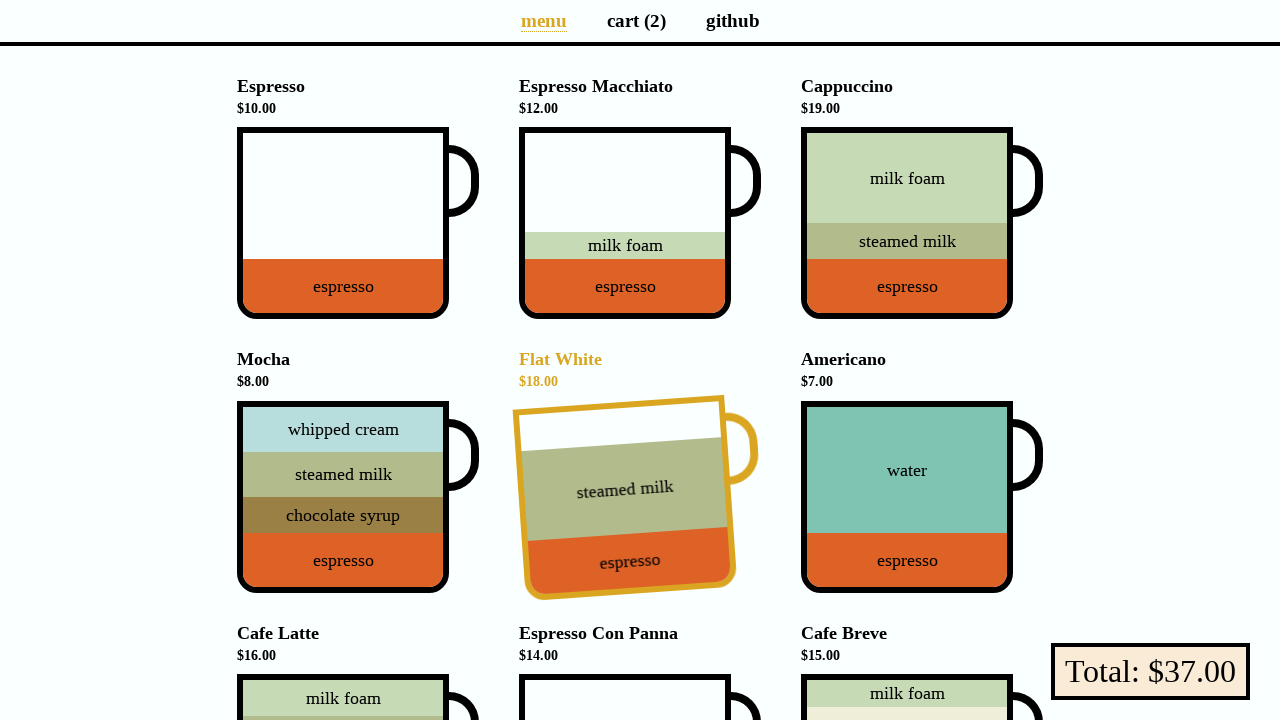

Verified cart shows 2 items
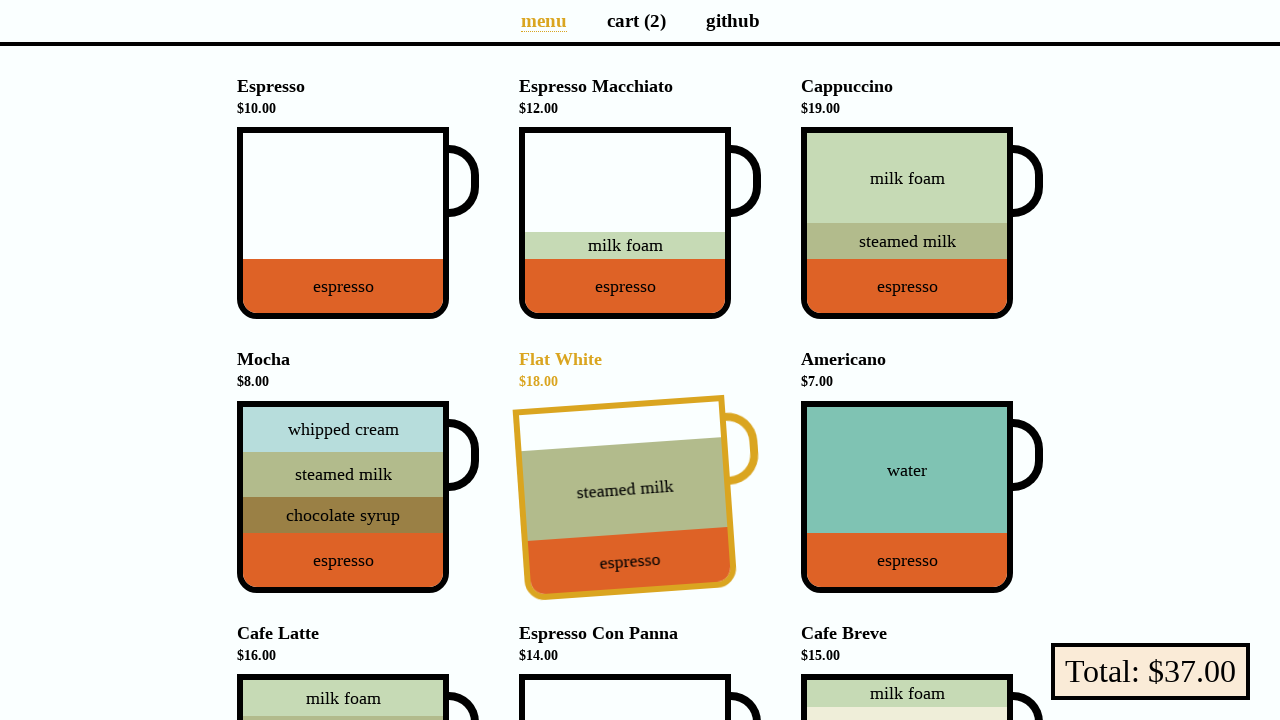

Added Cafe Latte to cart at (343, 627) on div[data-sb="Cafe-Latte"]
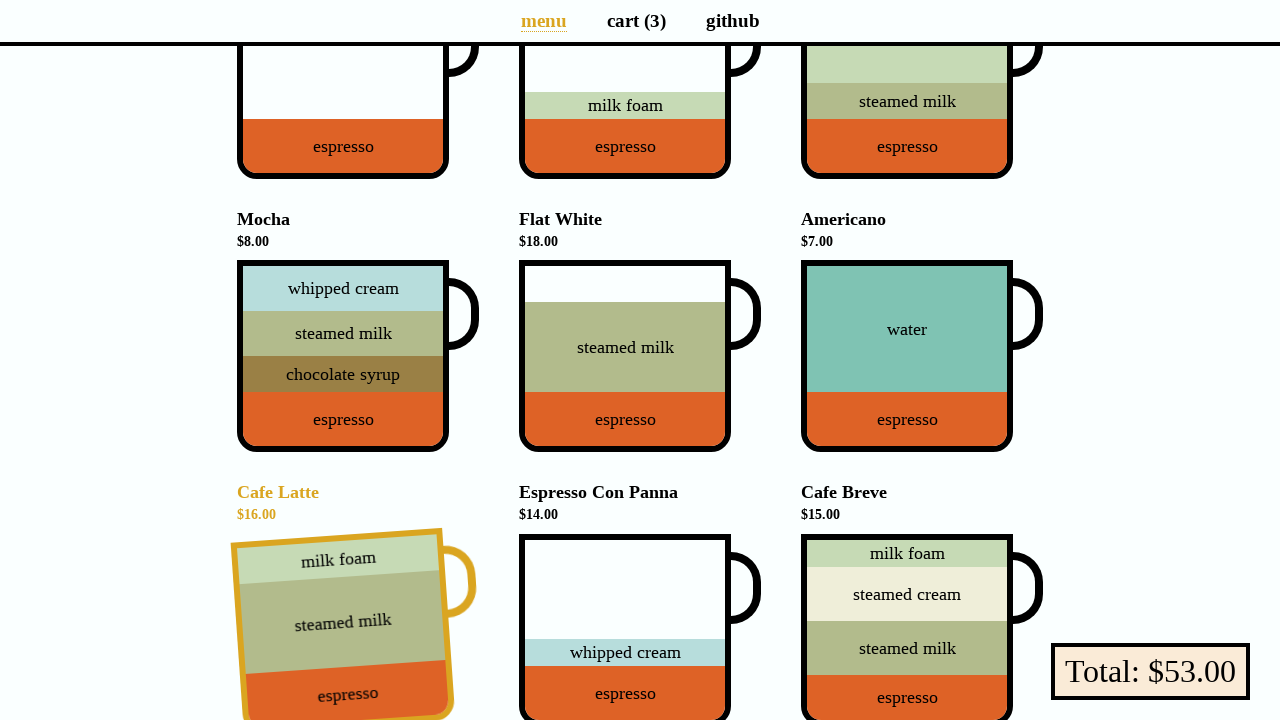

Verified cart shows 3 items
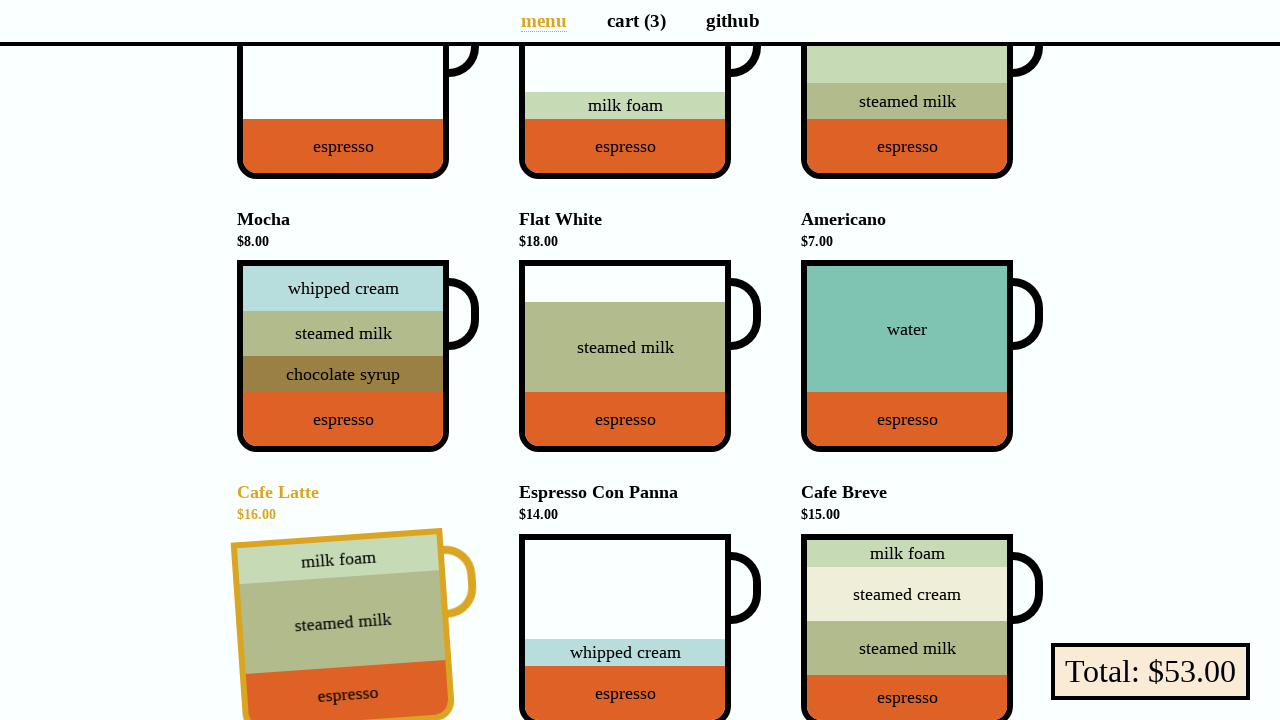

Navigated to cart page at (636, 20) on a[aria-label="Cart page"]
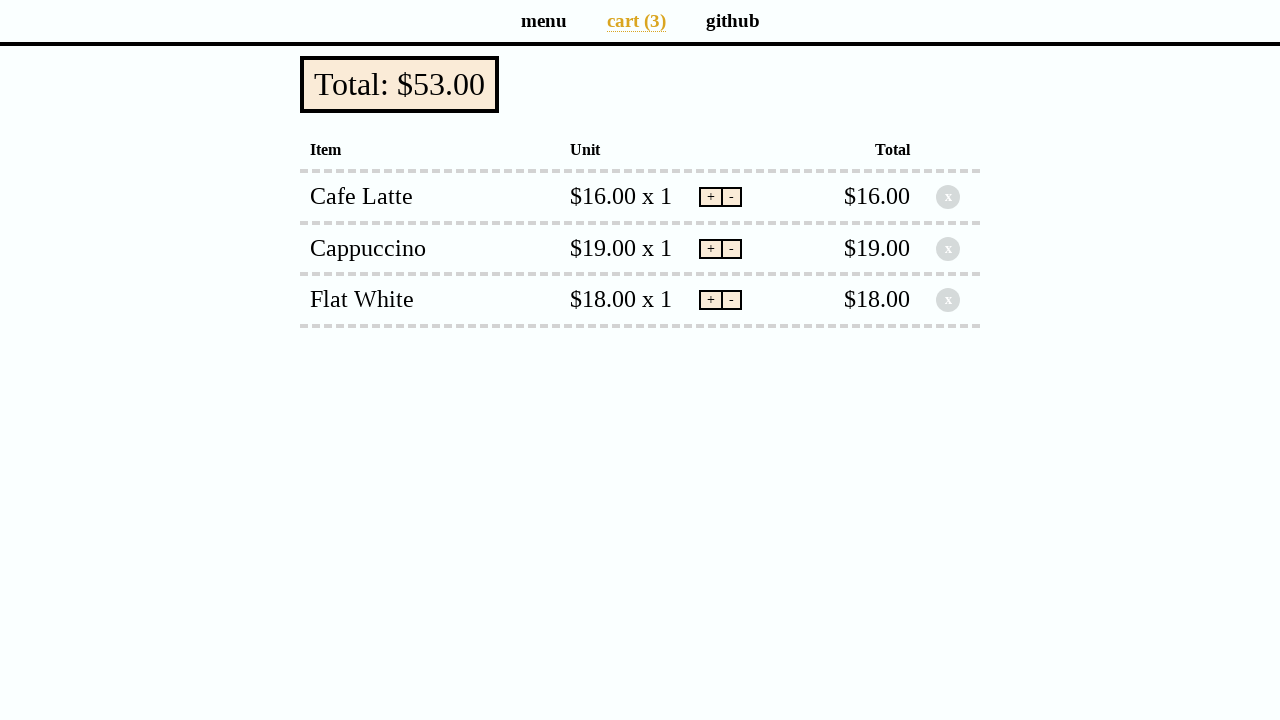

Verified total is $53.00
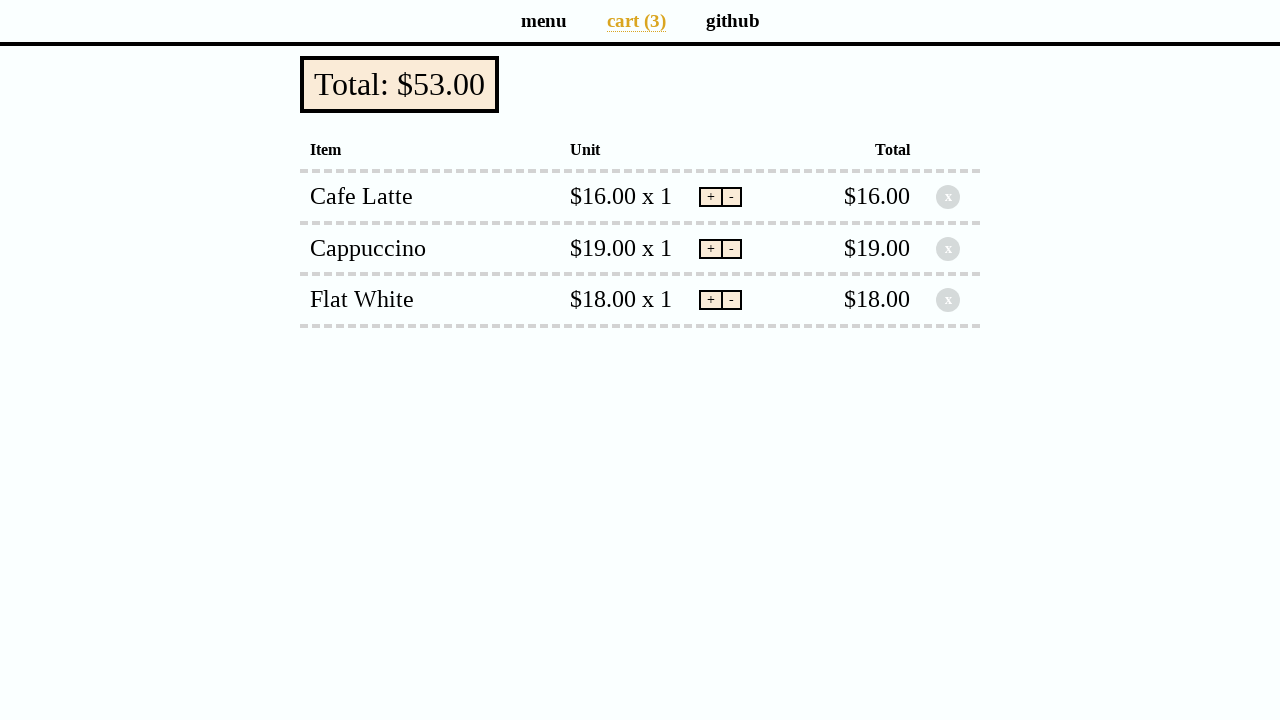

Clicked pay button at (400, 84) on button.pay
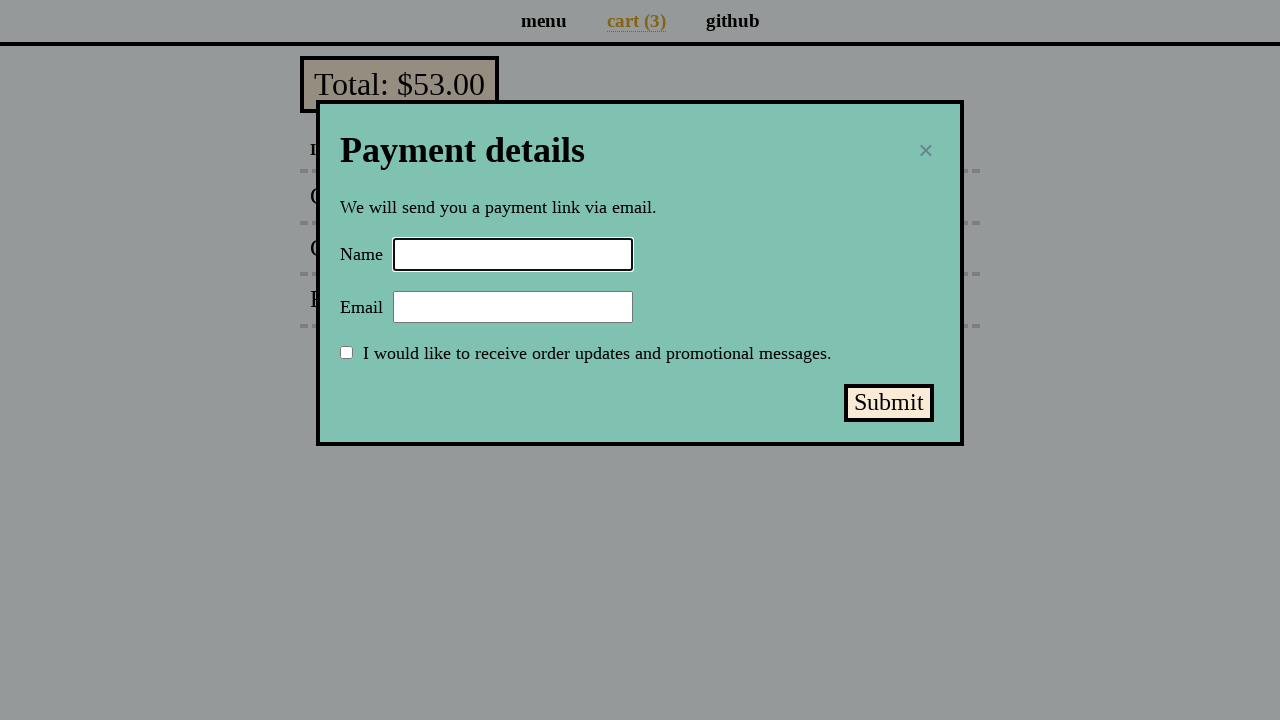

Filled name field with 'Selenium Coffee' on input#name
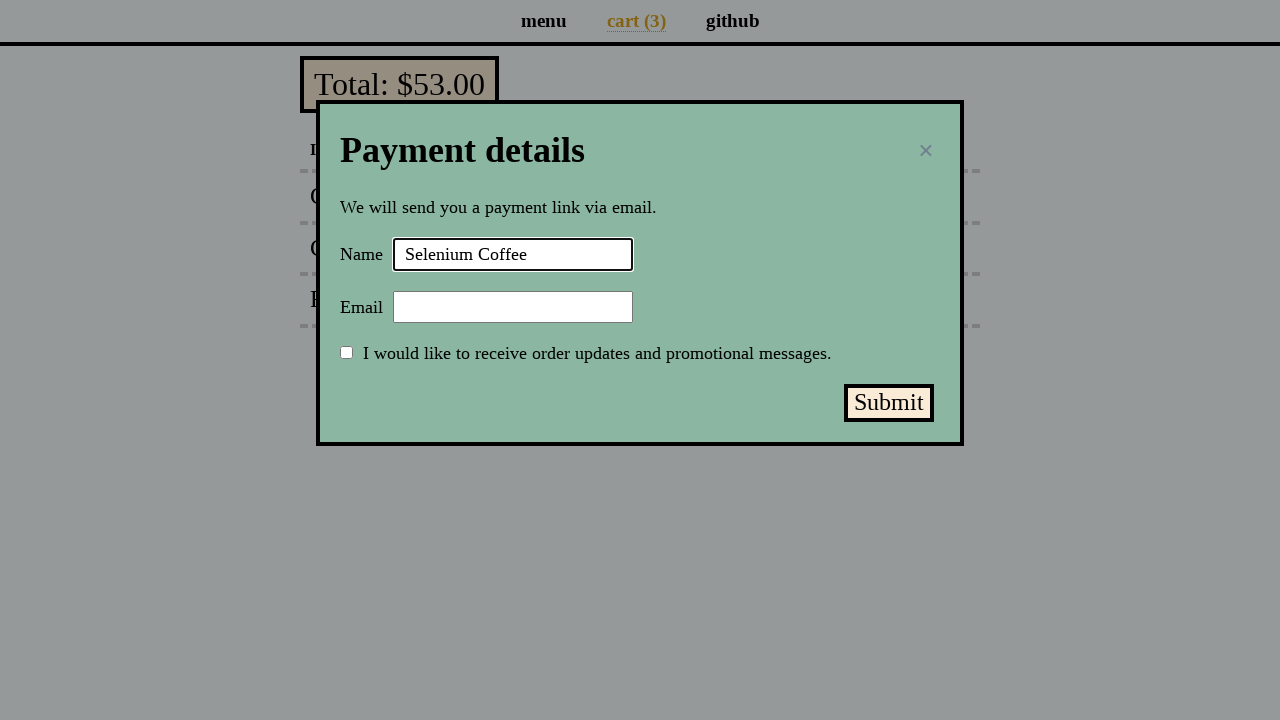

Filled email field with 'test@test.test' on input#email
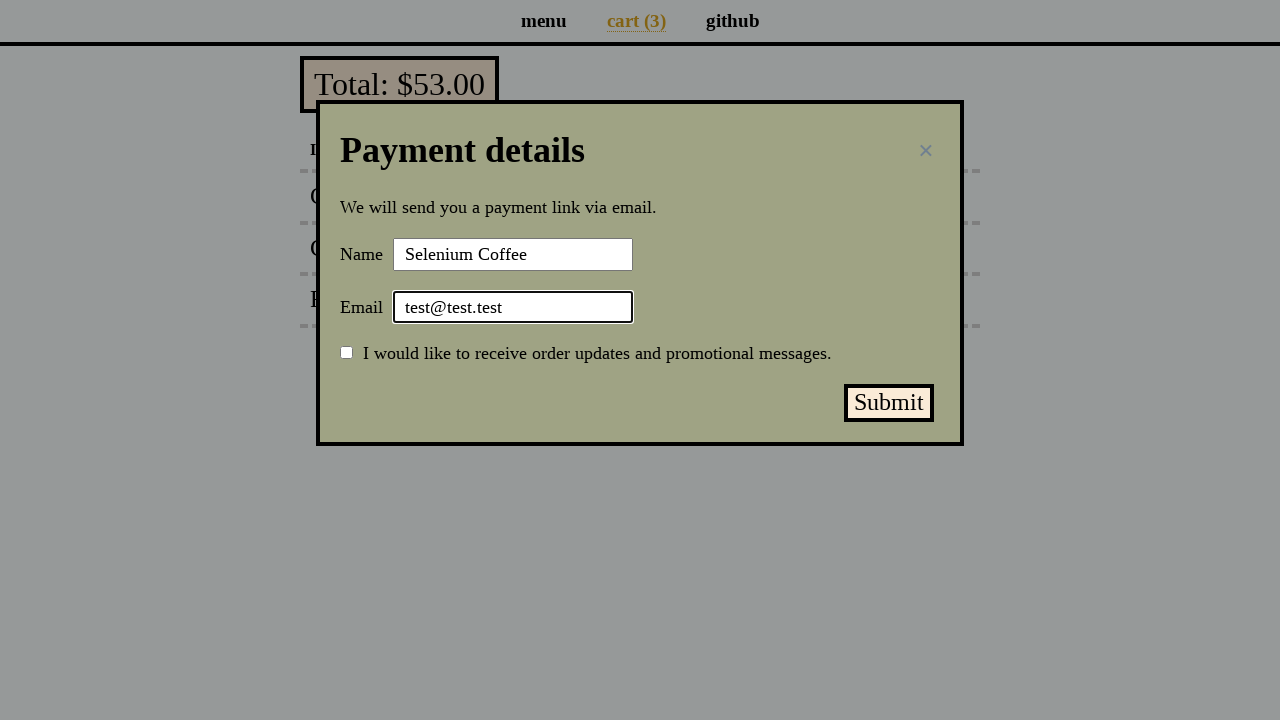

Clicked submit payment button at (889, 403) on button#submit-payment
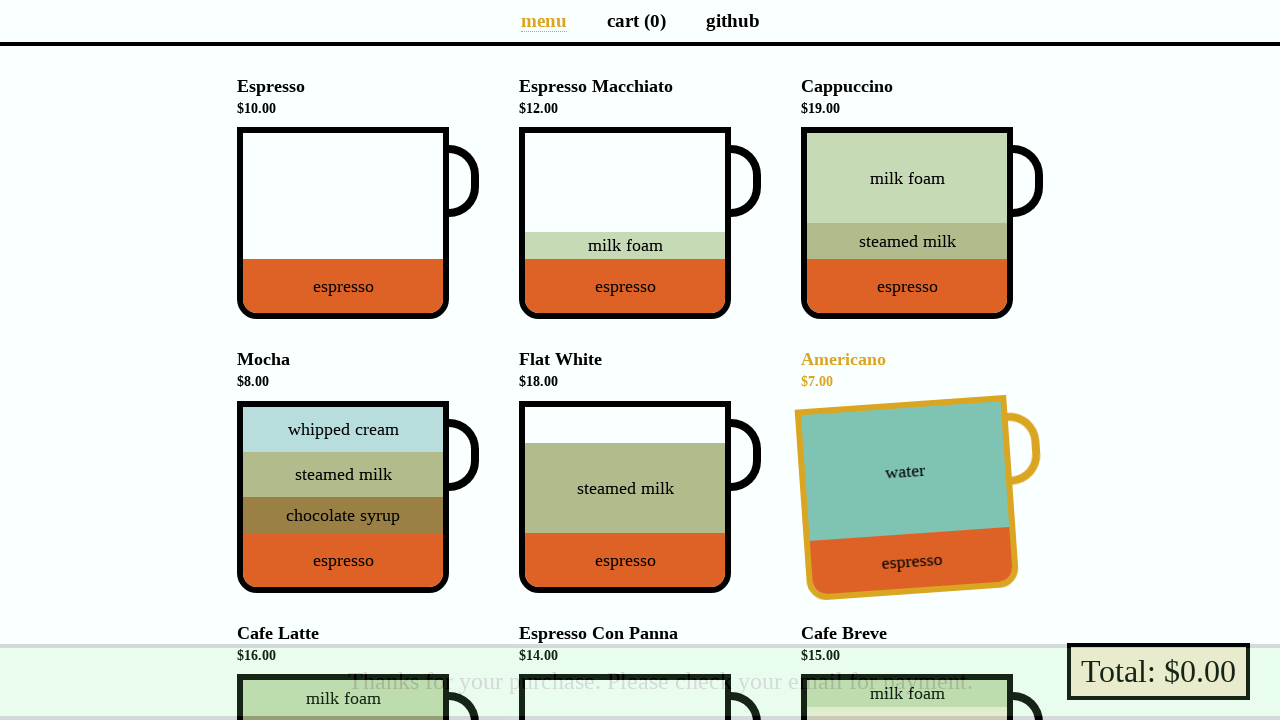

Verified success message 'Thanks for your purchase.' appeared
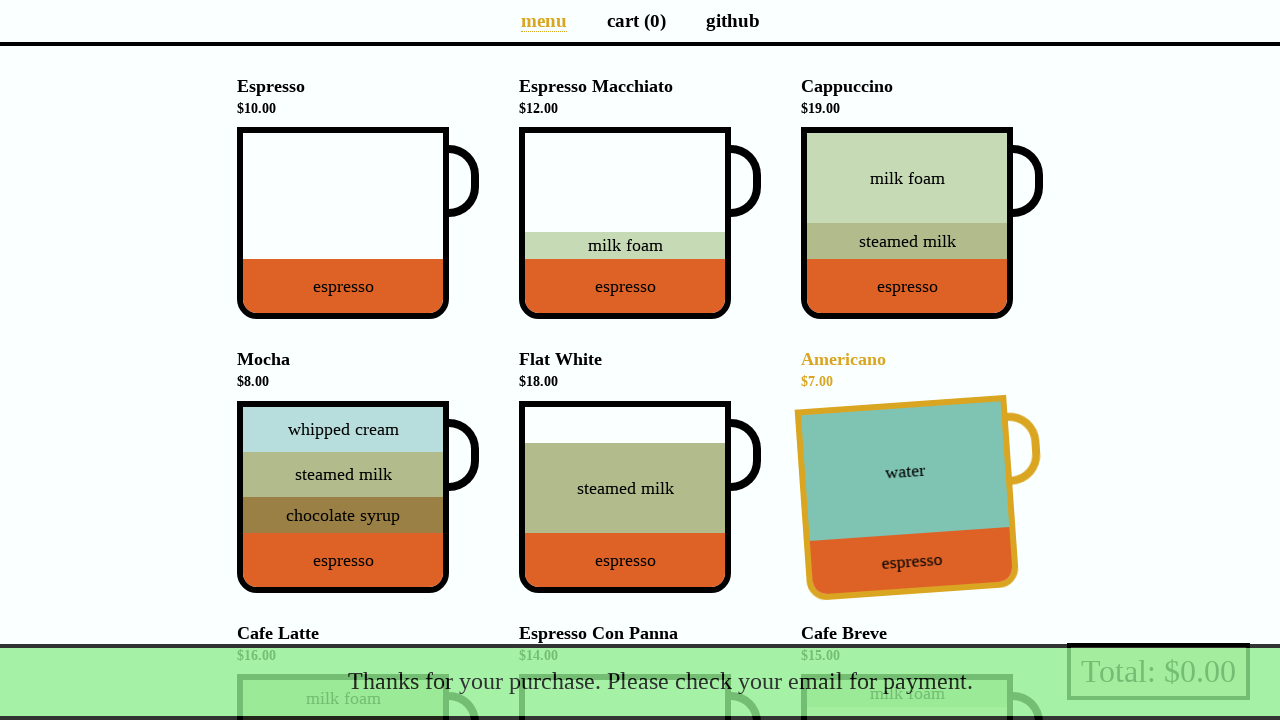

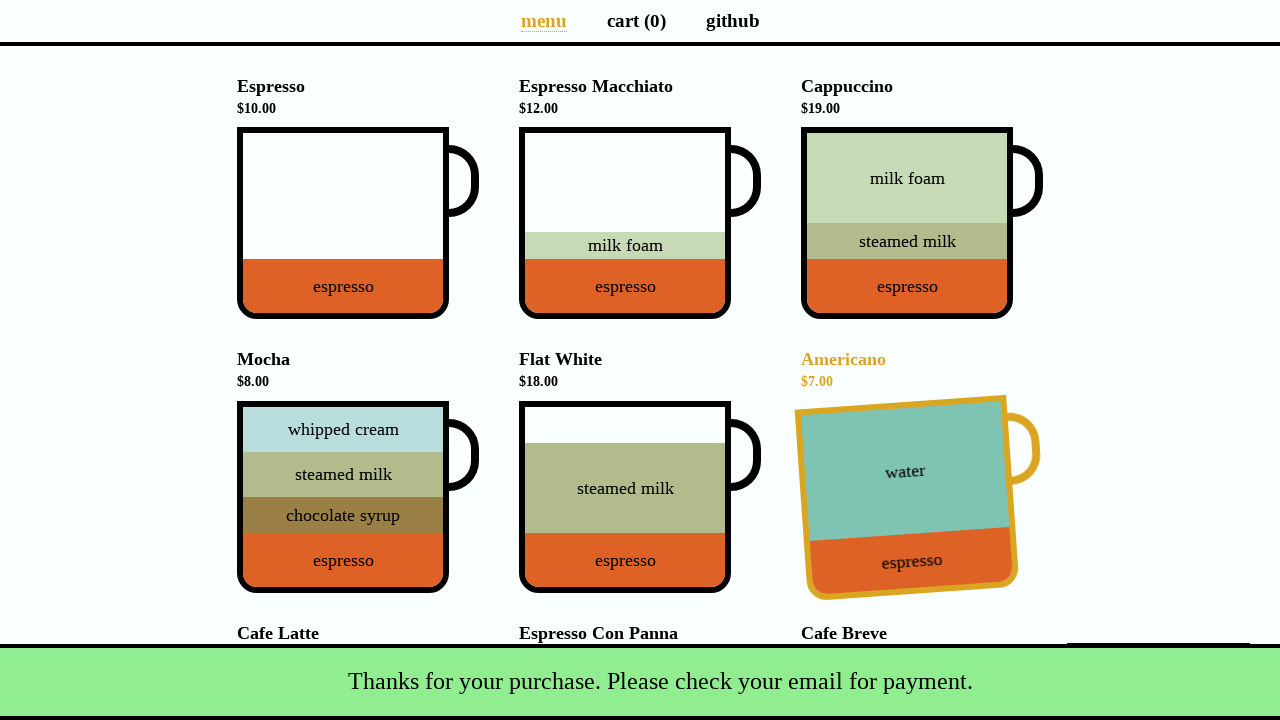